Tests registration form validation by entering username and password, then verifying alert messages for both valid (8+ characters) and invalid (less than 8 characters) password scenarios

Starting URL: http://automationbykrishna.com/#

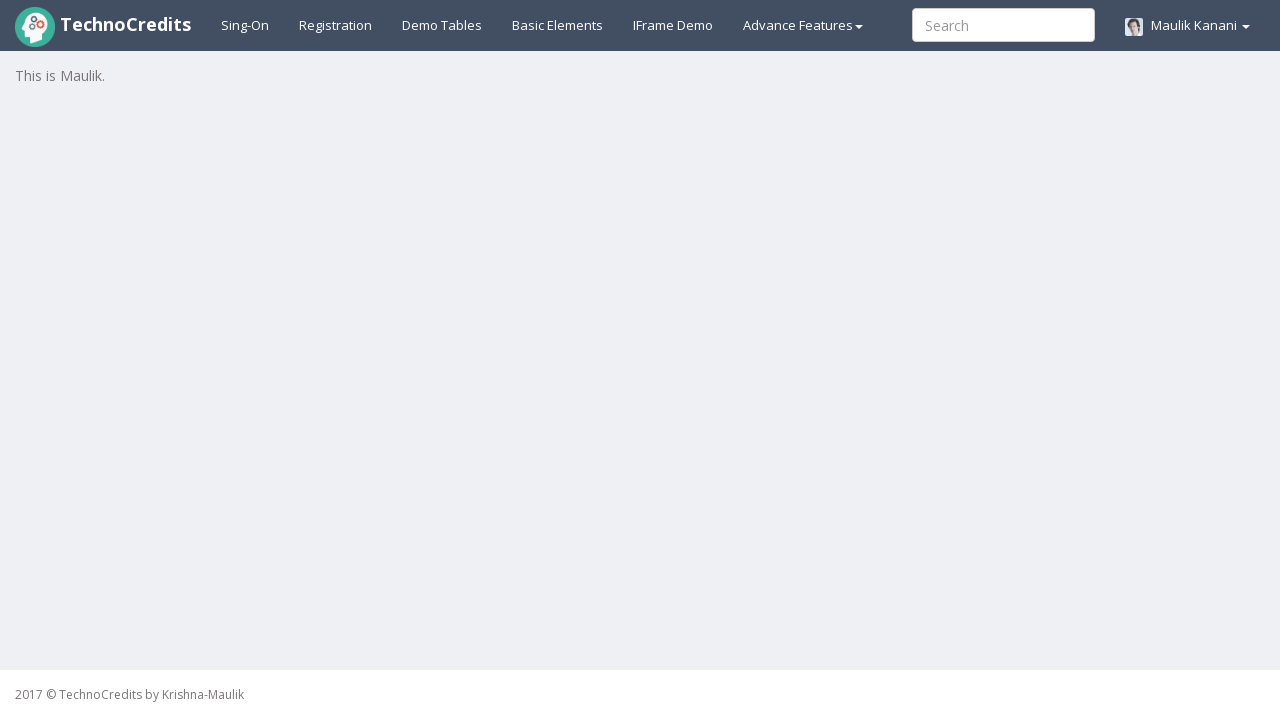

Clicked on Registration link at (336, 25) on xpath=//a[@id='registration2']
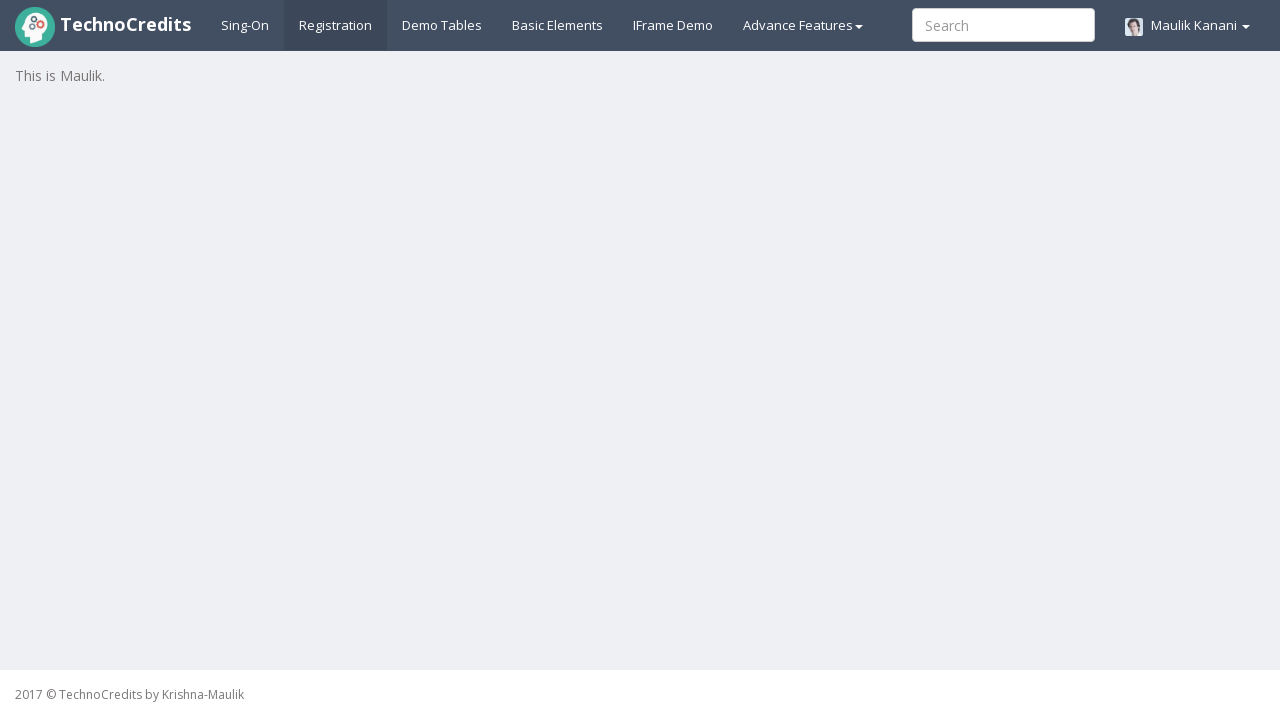

Waited for 3 seconds for page to load
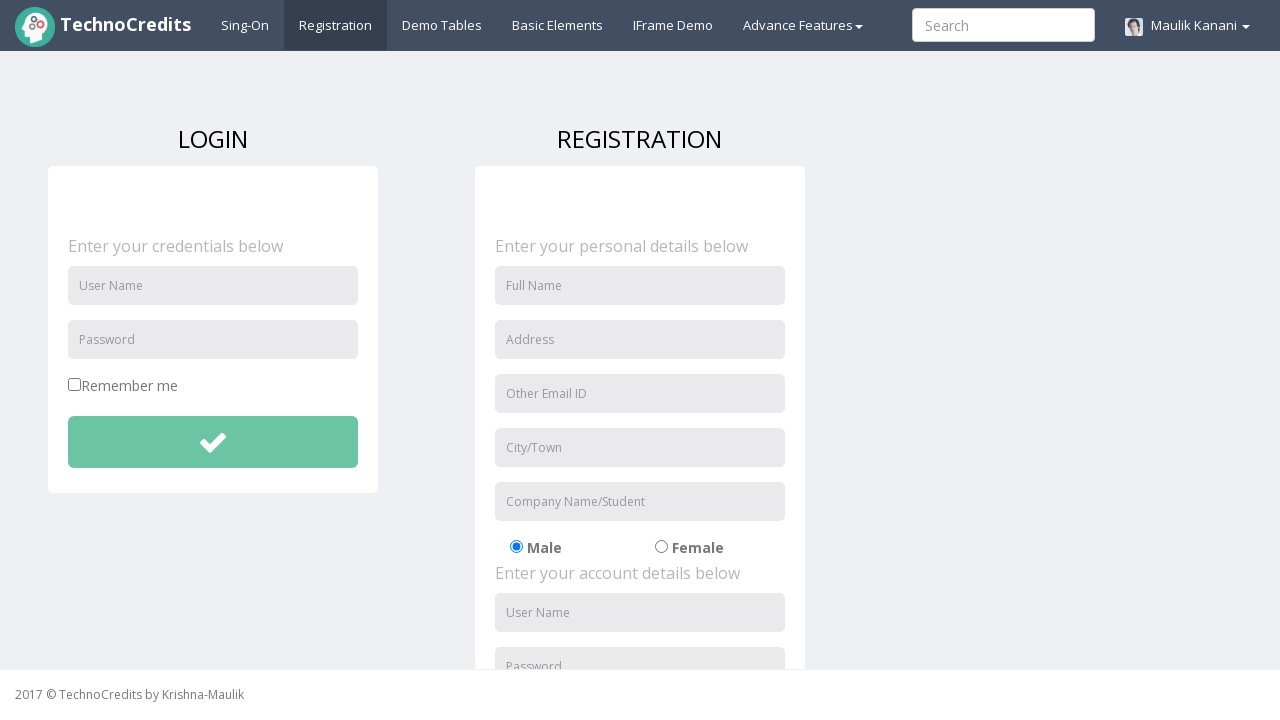

Entered username 'testuser123' on //input[@id='unameSignin']
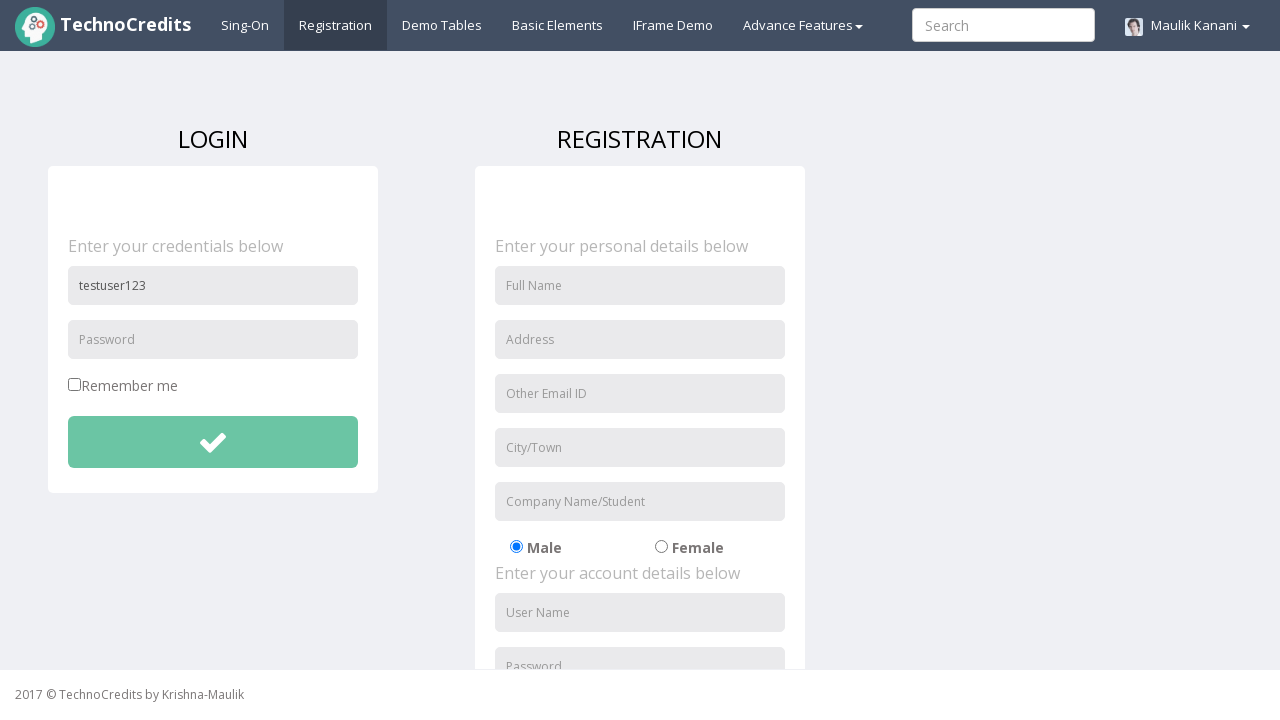

Entered invalid password 'test123' (less than 8 characters) on //input[@id='pwdSignin']
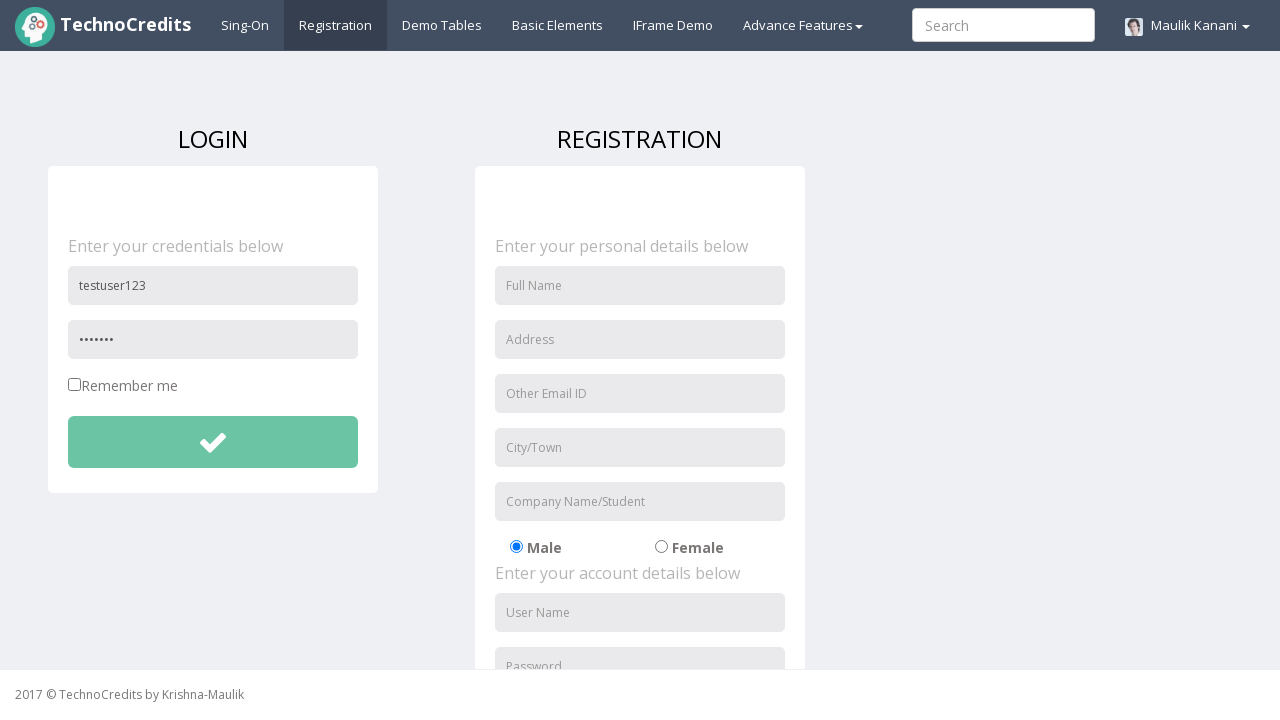

Clicked submit button for invalid password attempt at (213, 442) on xpath=//button[@id='btnsubmitdetails']
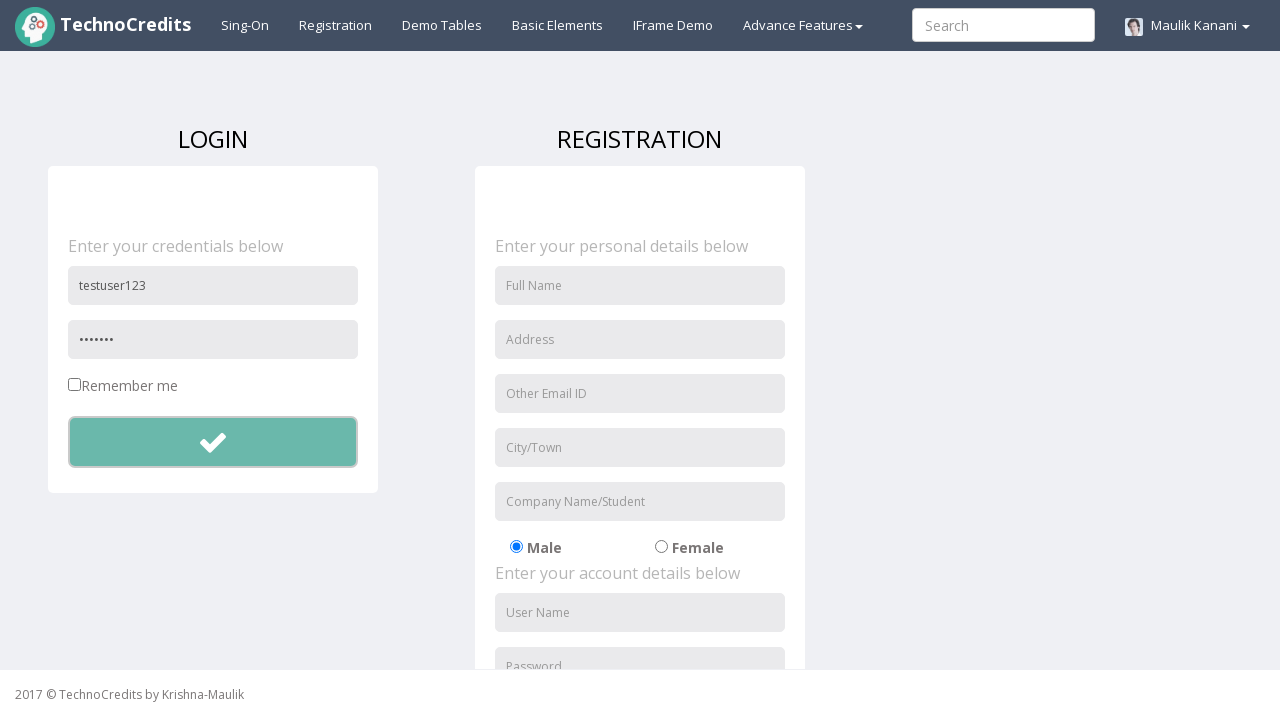

Waited for 1 second for alert to appear
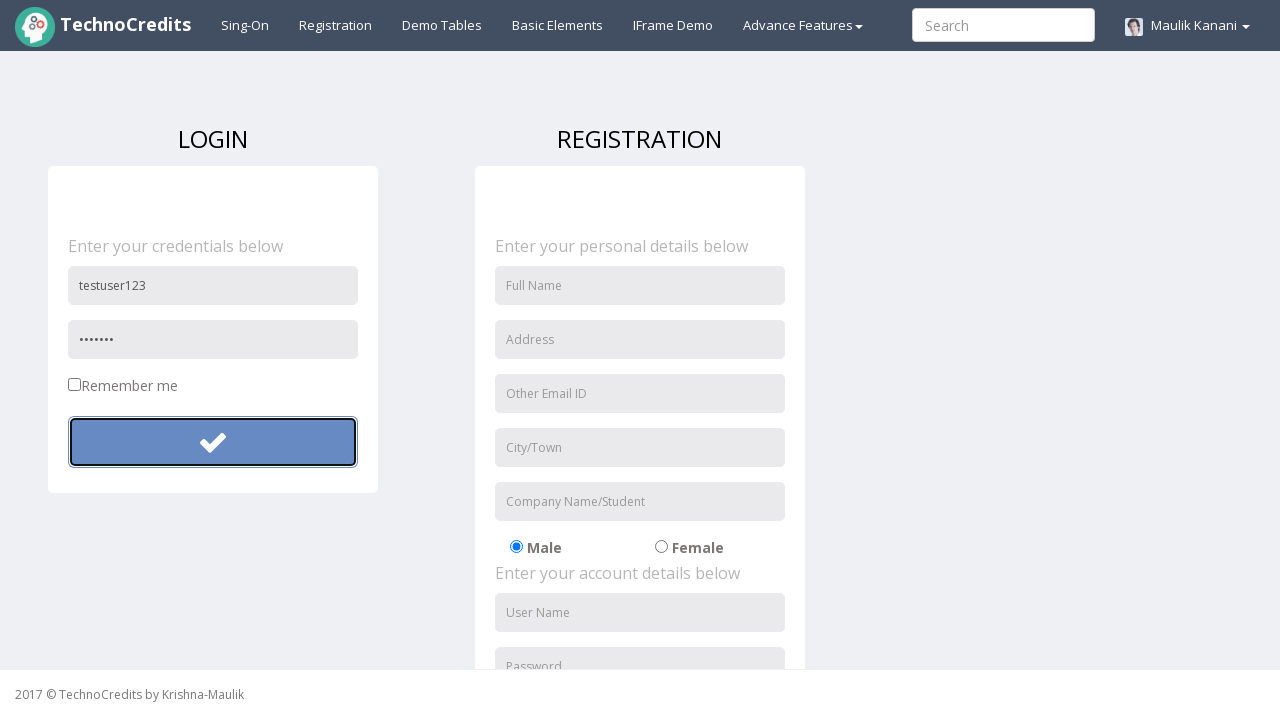

Set up dialog handler to accept alerts
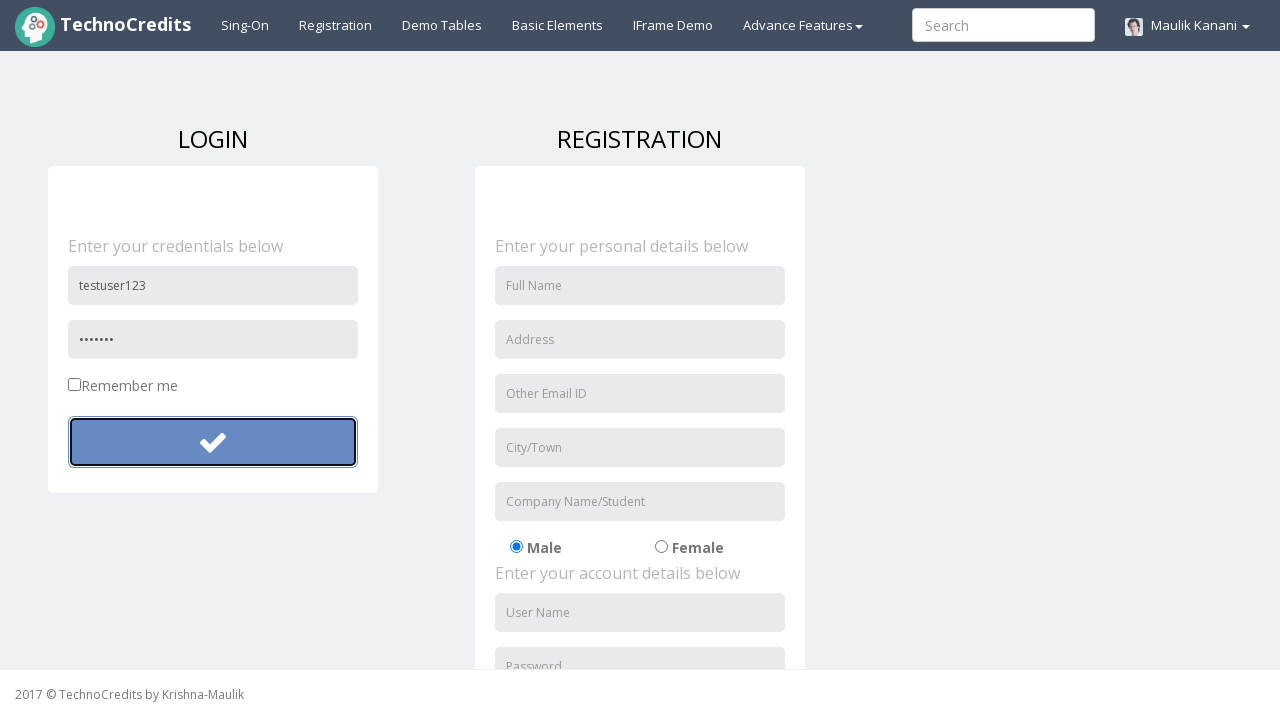

Clicked submit button to trigger and accept invalid password alert at (213, 442) on xpath=//button[@id='btnsubmitdetails']
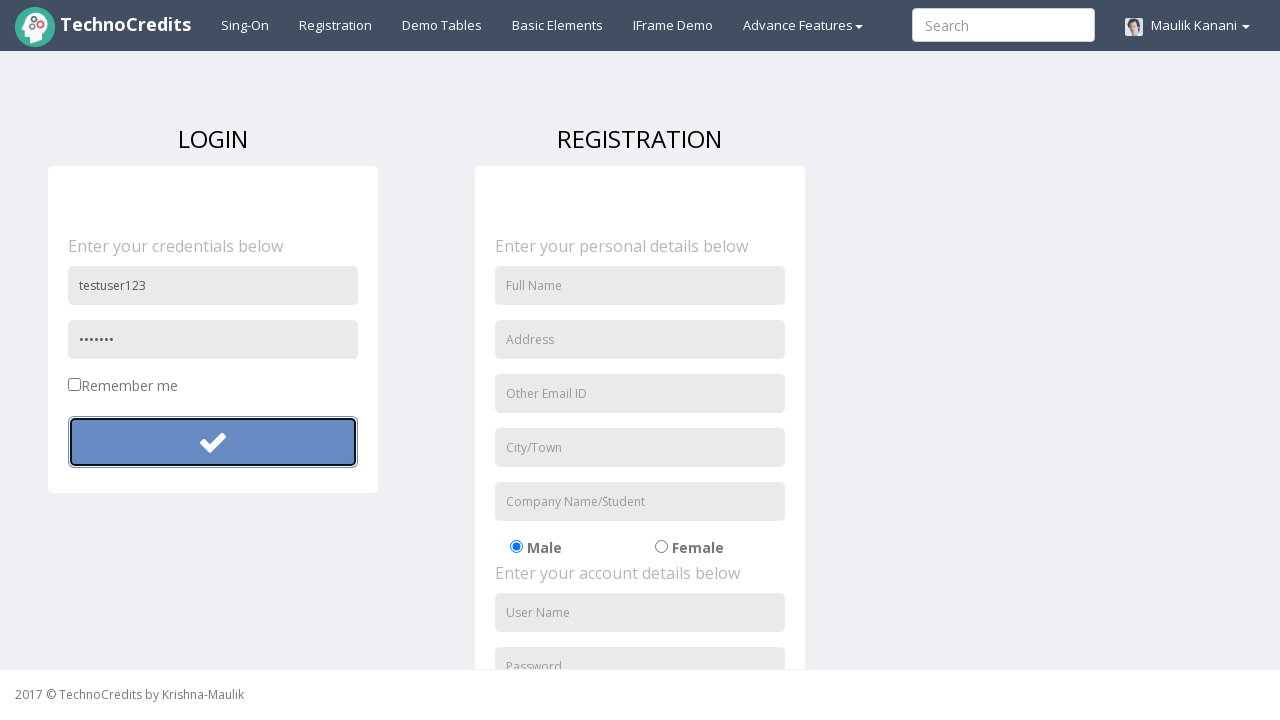

Cleared username field on //input[@id='unameSignin']
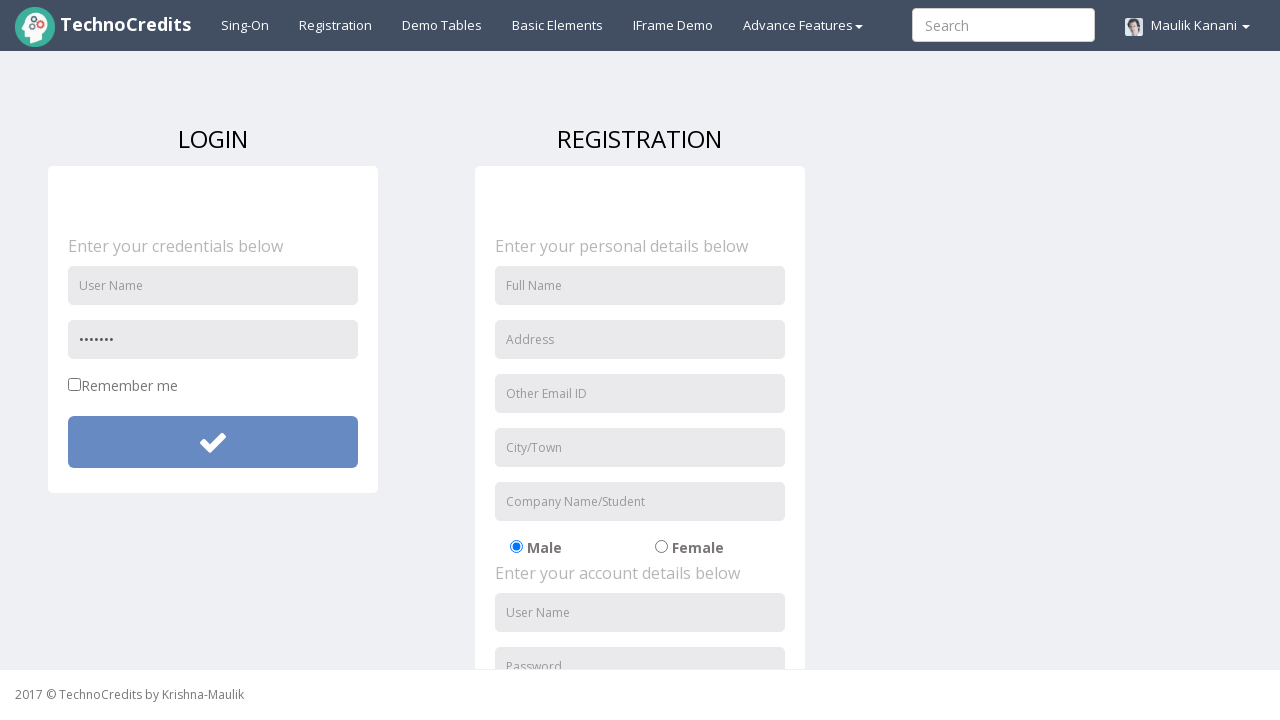

Cleared password field on //input[@id='pwdSignin']
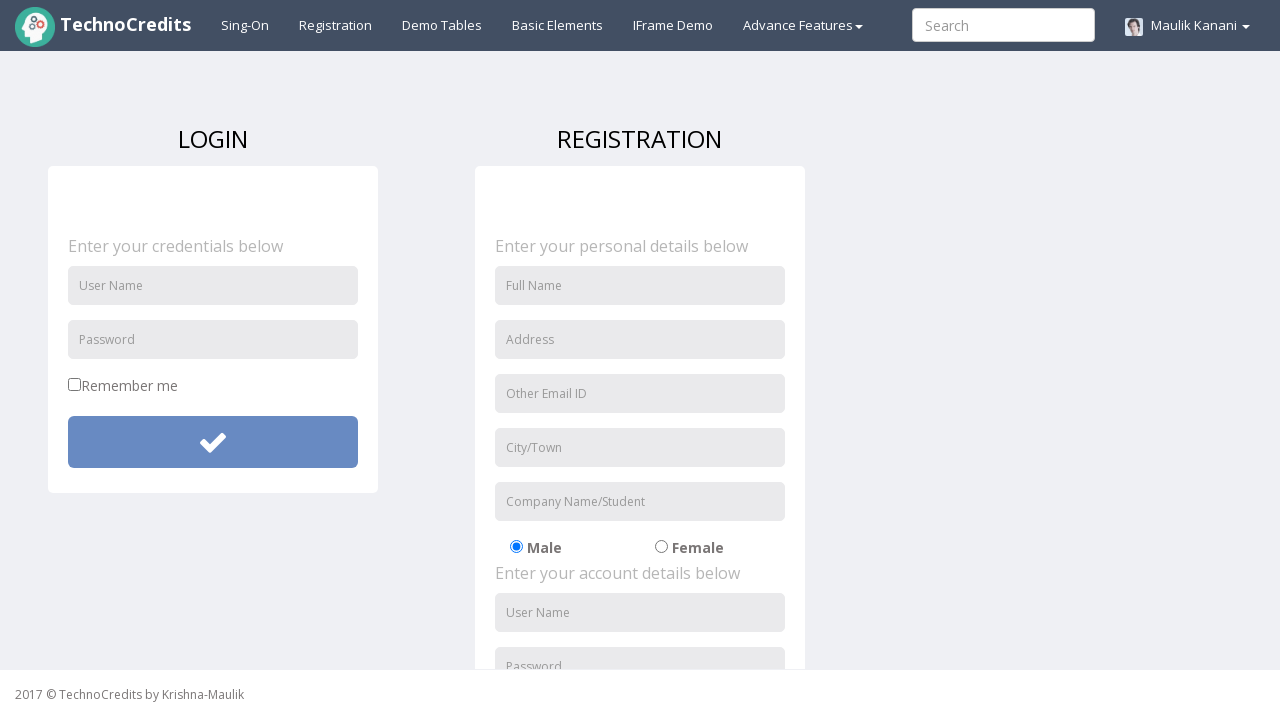

Entered new username 'testuser456' on //input[@id='unameSignin']
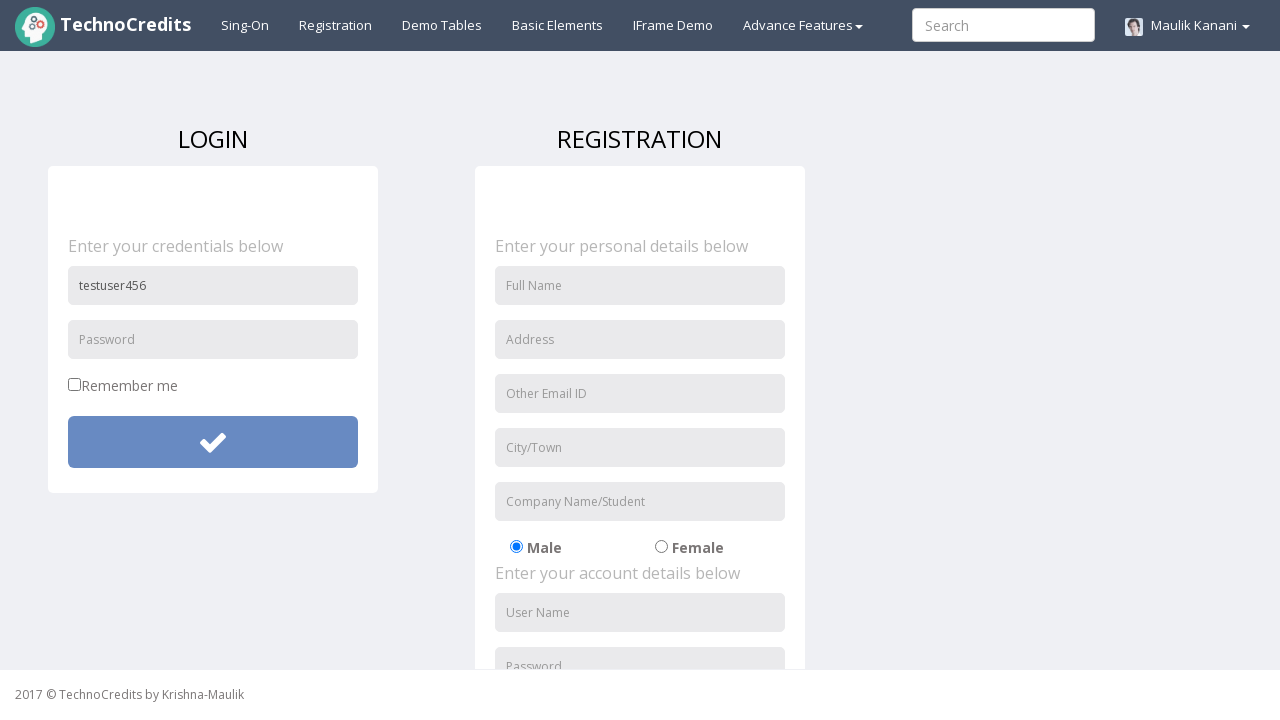

Entered valid password 'validpass123' (8+ characters) on //input[@id='pwdSignin']
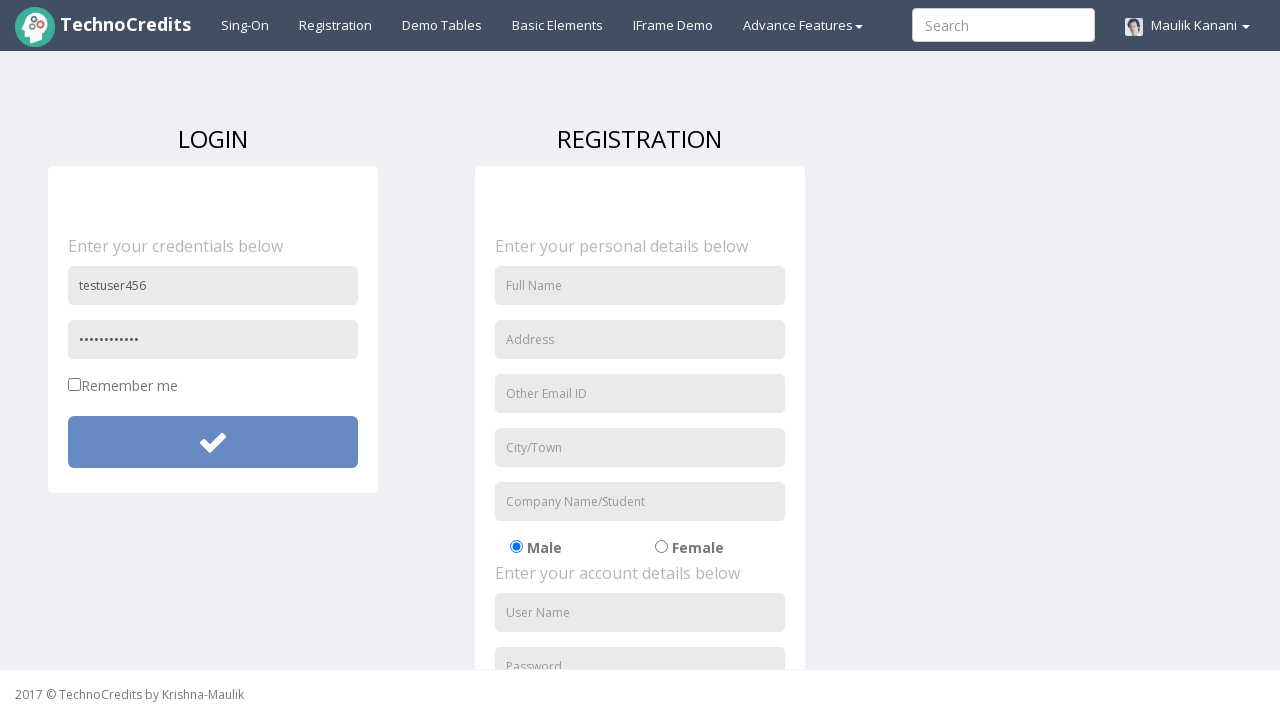

Clicked submit button for valid password attempt at (213, 442) on xpath=//button[@id='btnsubmitdetails']
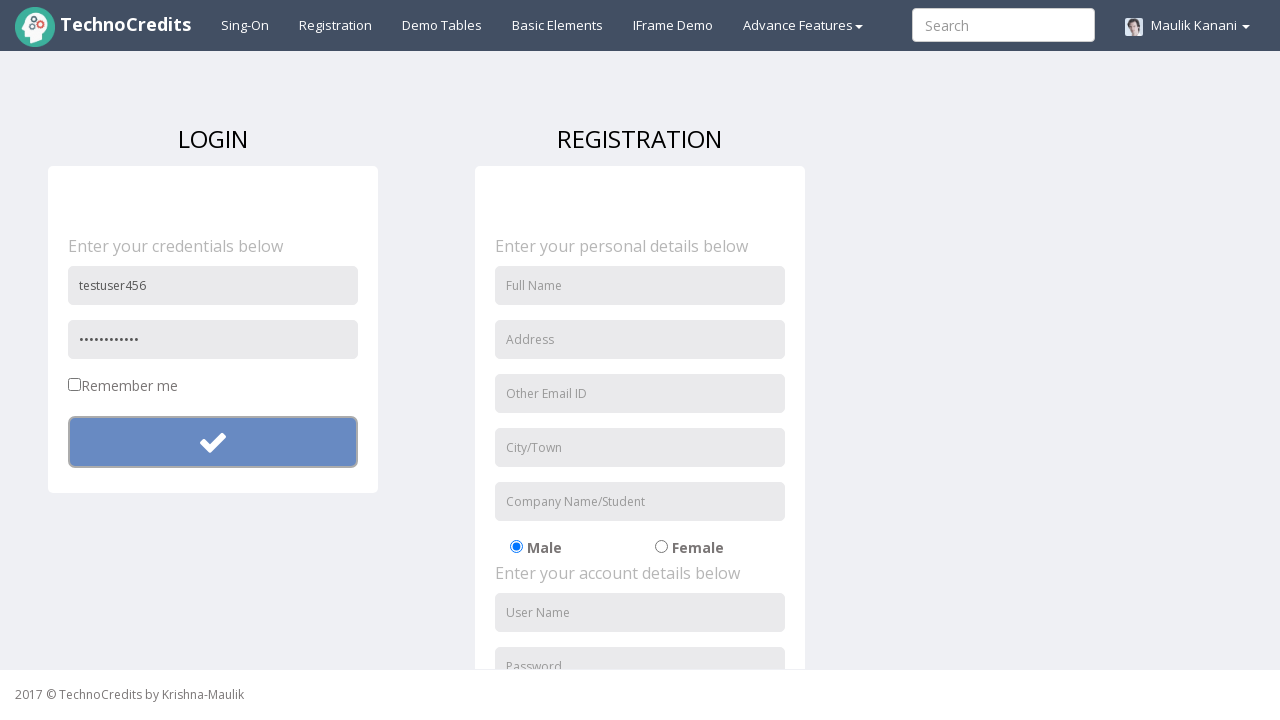

Waited for 1 second for alert to appear
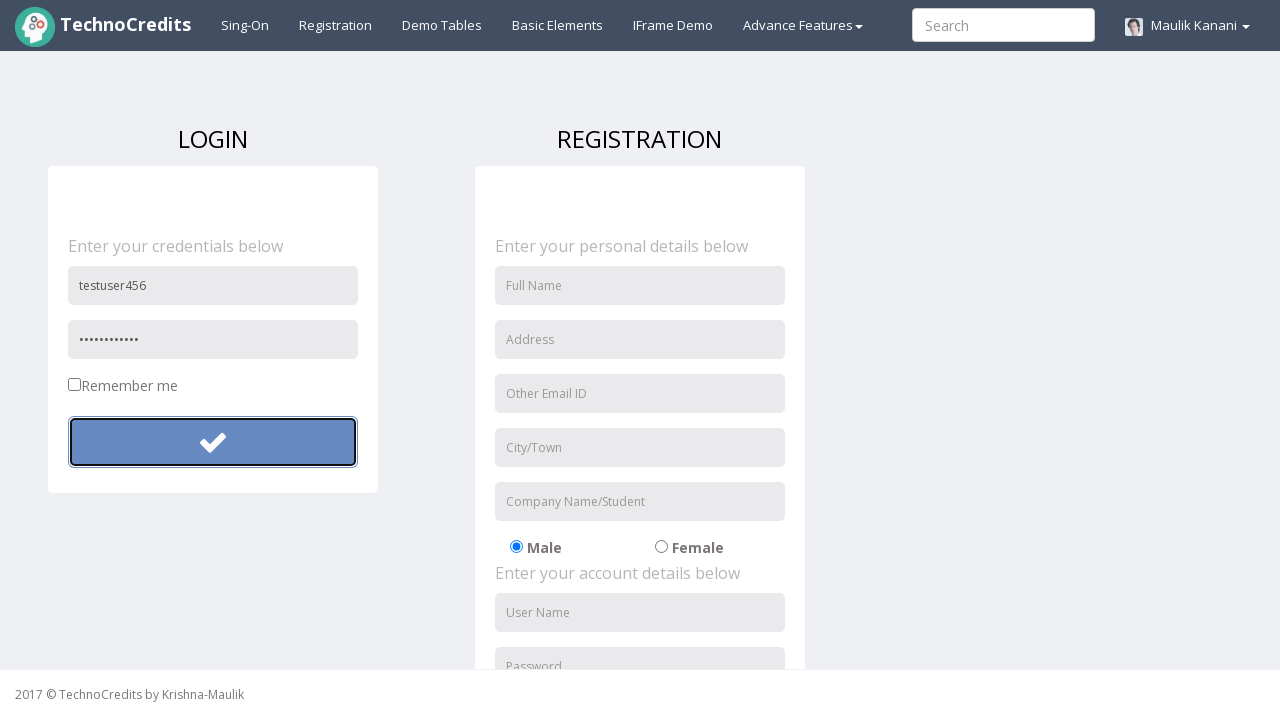

Set up dialog handler to accept alerts
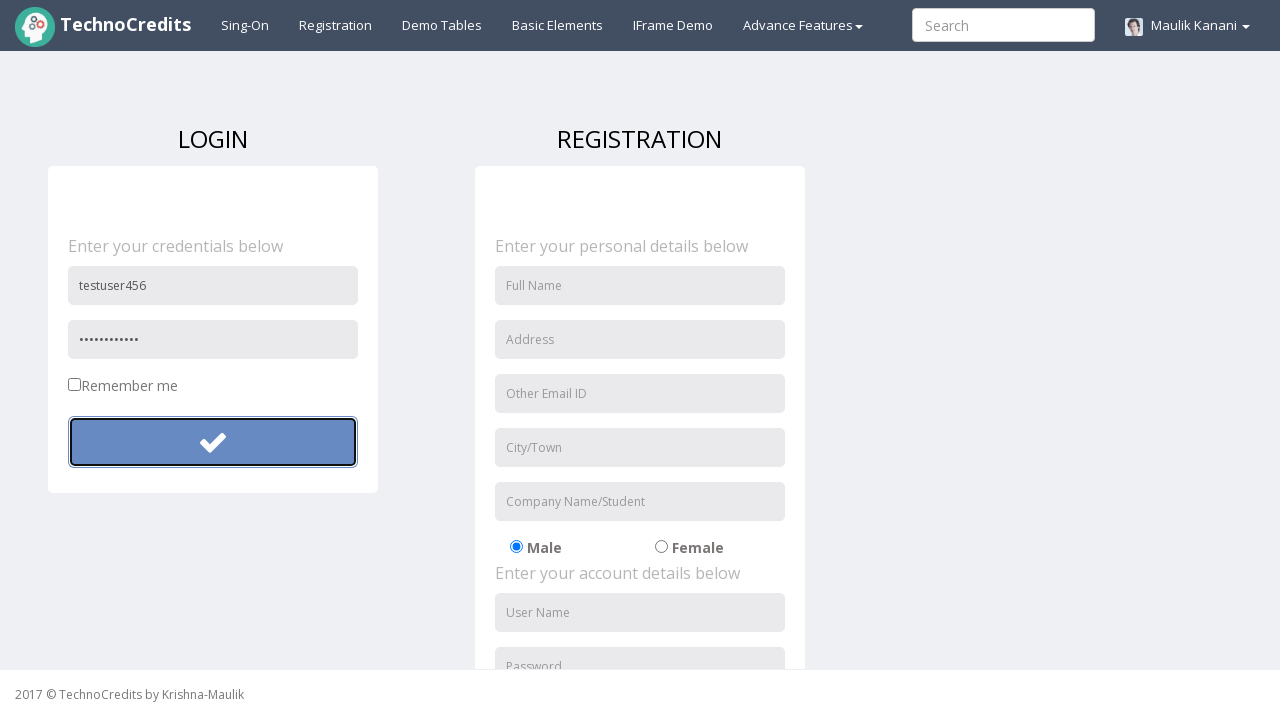

Clicked submit button to trigger and accept valid password alert at (213, 442) on xpath=//button[@id='btnsubmitdetails']
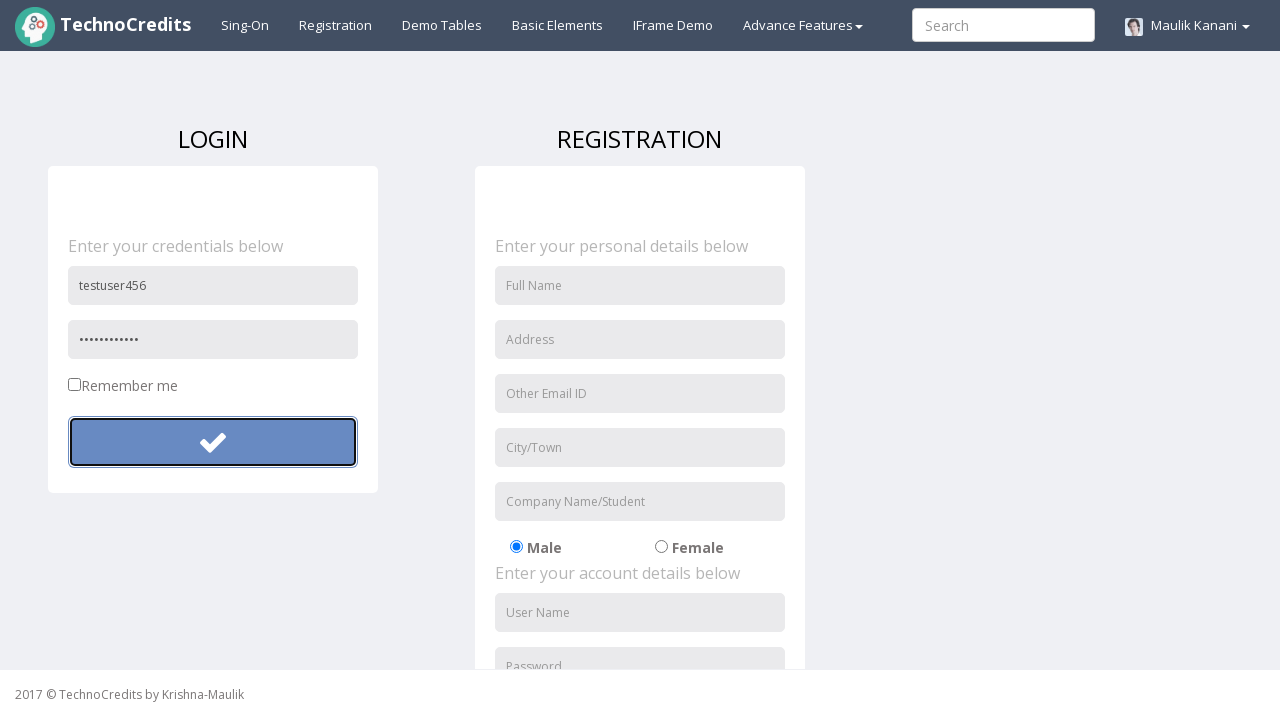

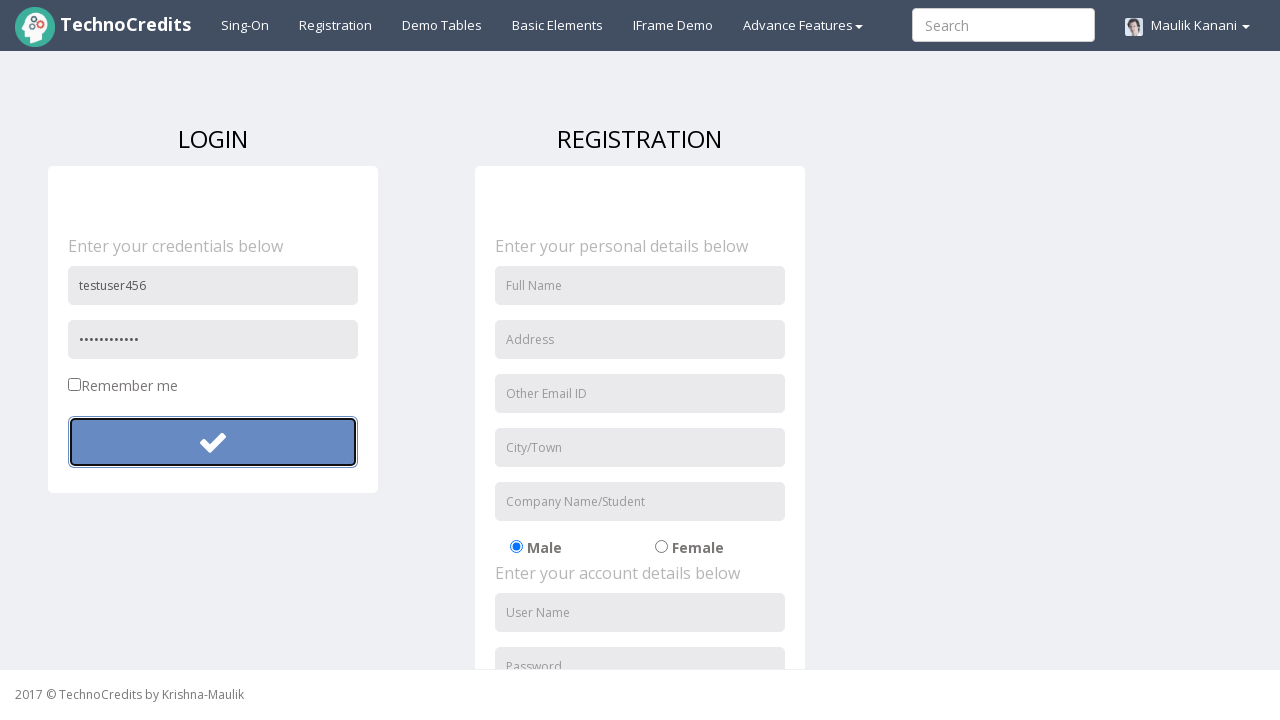